Tests ID locator by finding and clicking an element using its ID selector

Starting URL: http://omayo.blogspot.com

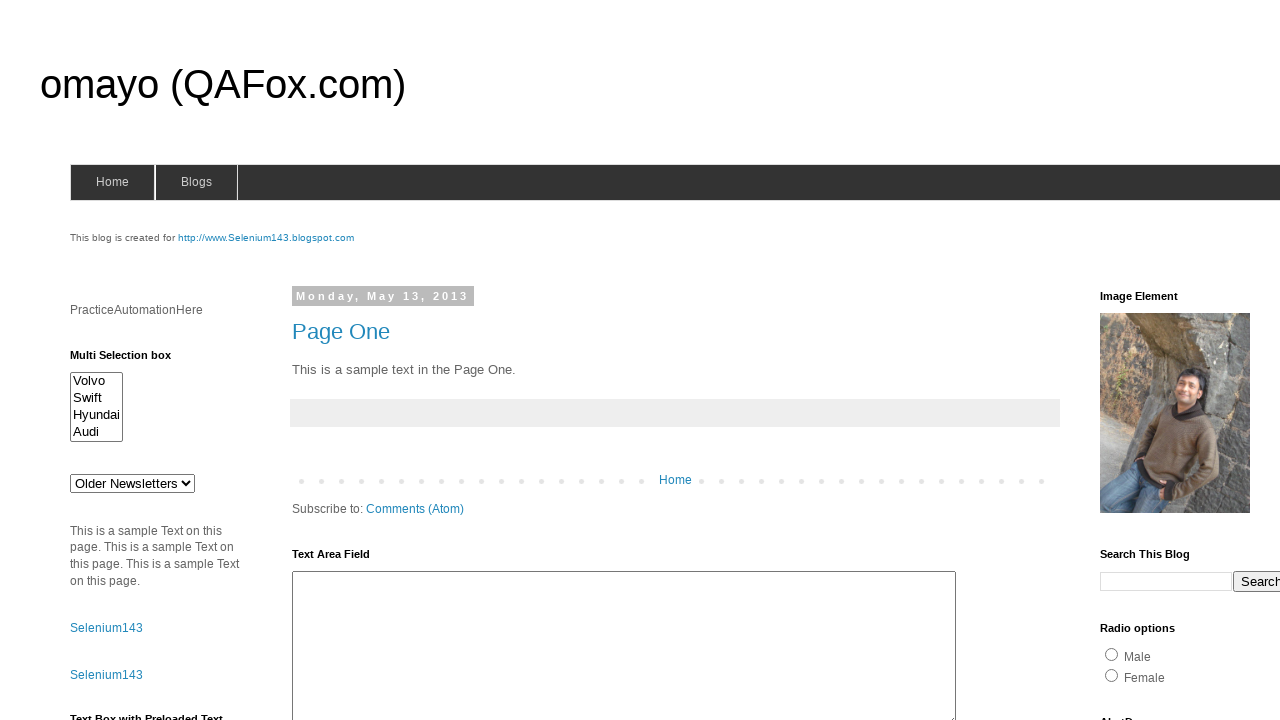

Navigated to http://omayo.blogspot.com
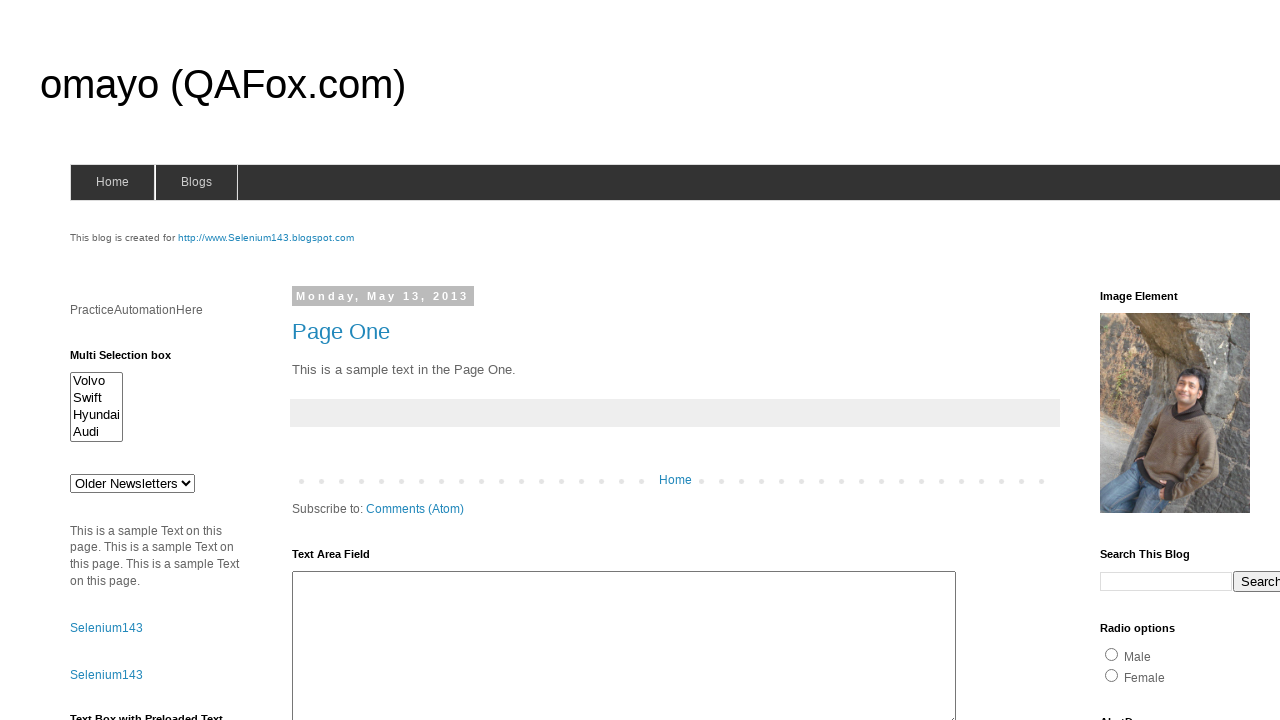

Clicked element with ID 'selenium143' at (266, 238) on #selenium143
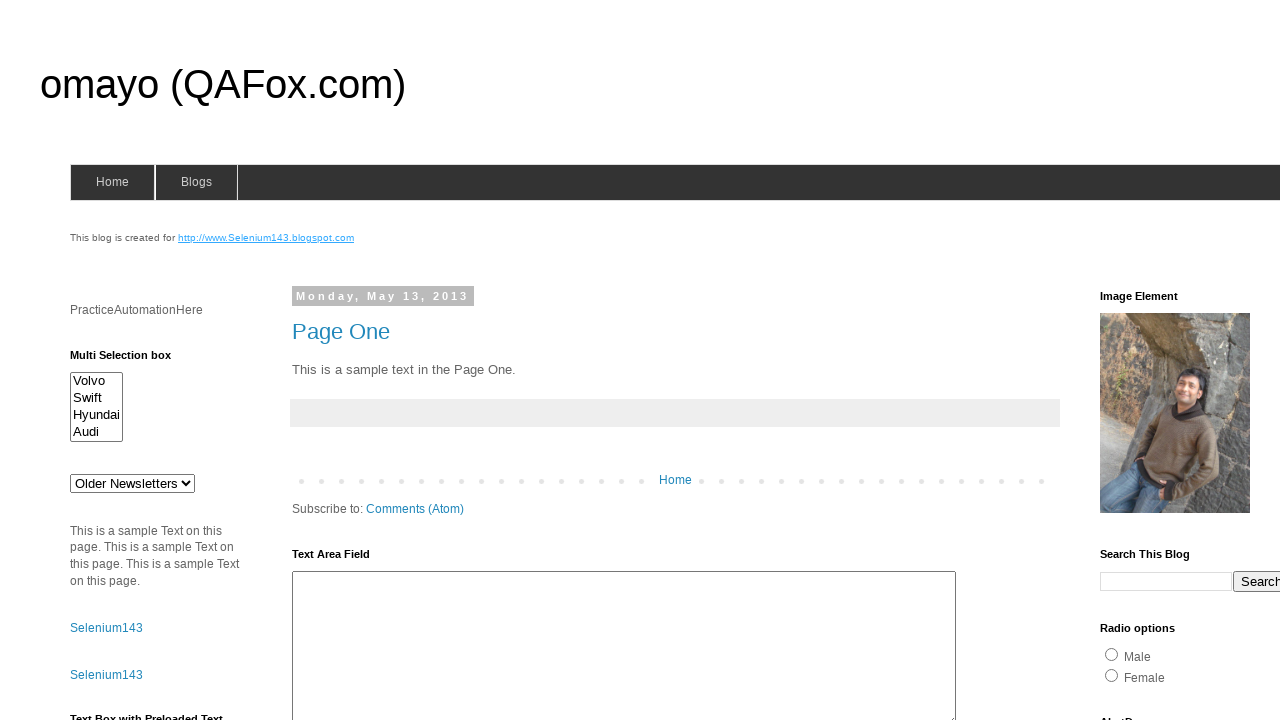

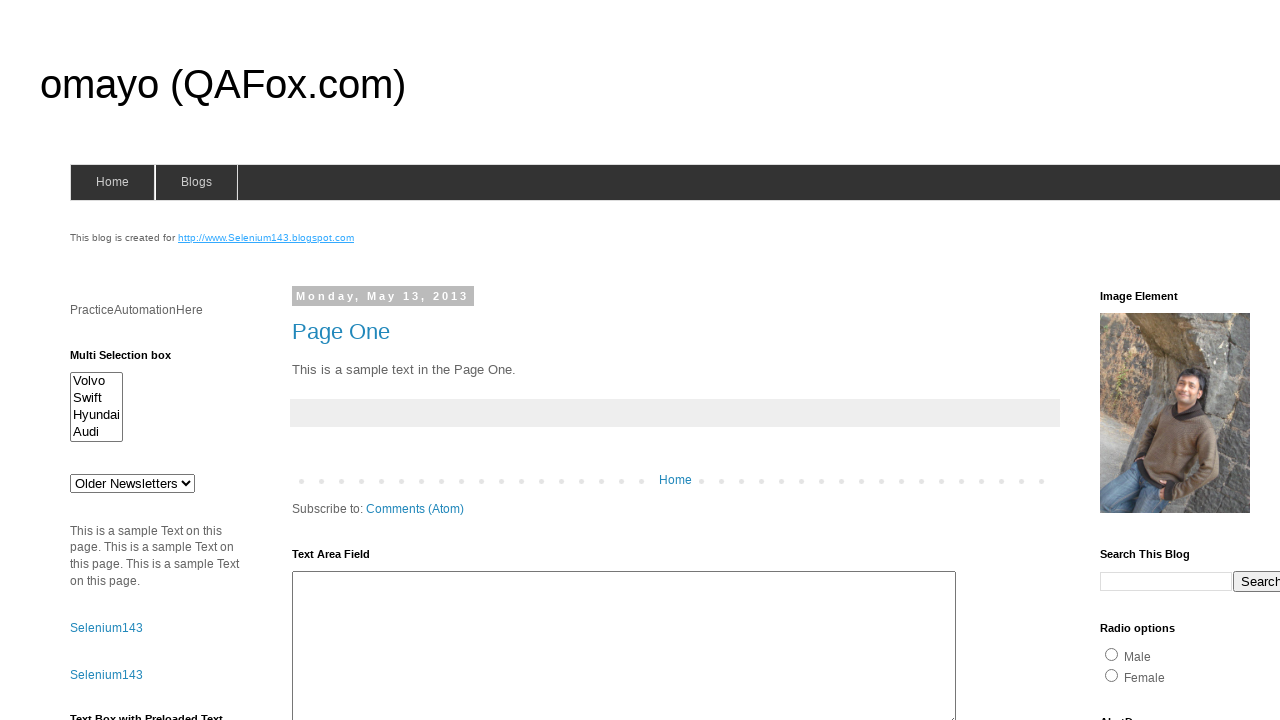